Searches for "phone" on the website and verifies that products are found in the search results

Starting URL: https://www.testotomasyonu.com

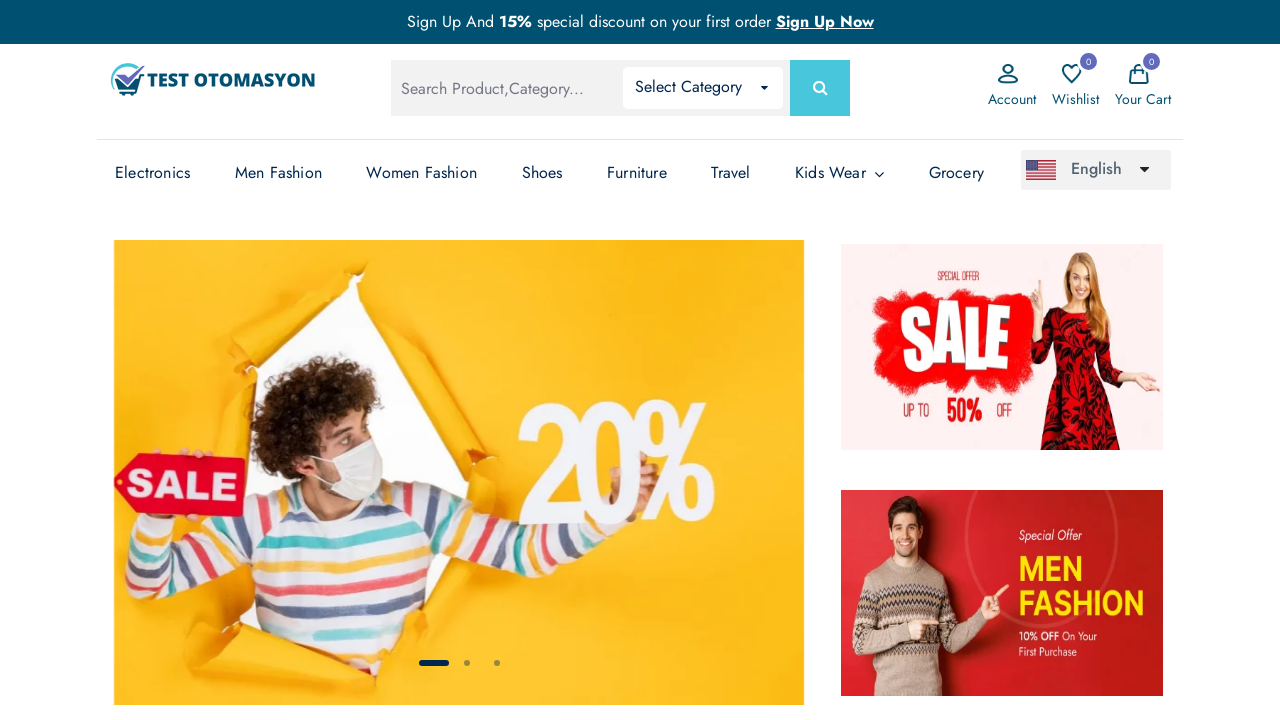

Filled search box with 'phone' on #global-search
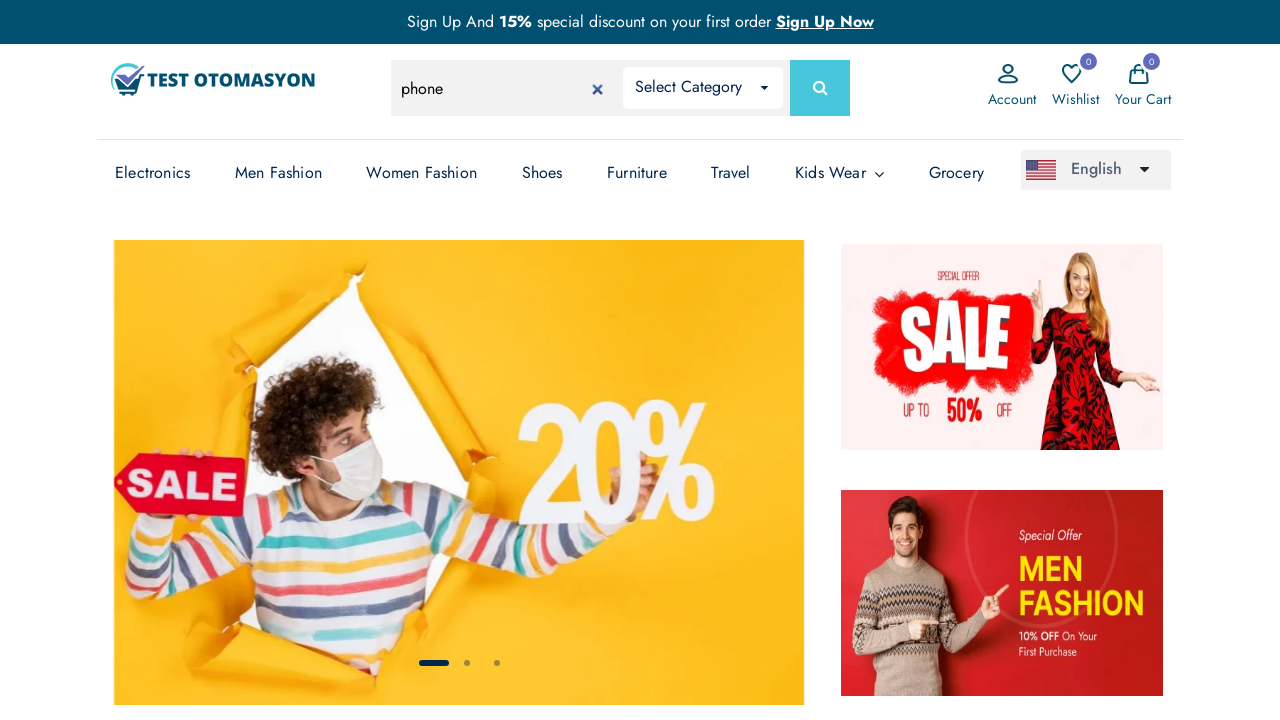

Pressed Enter to submit search query on #global-search
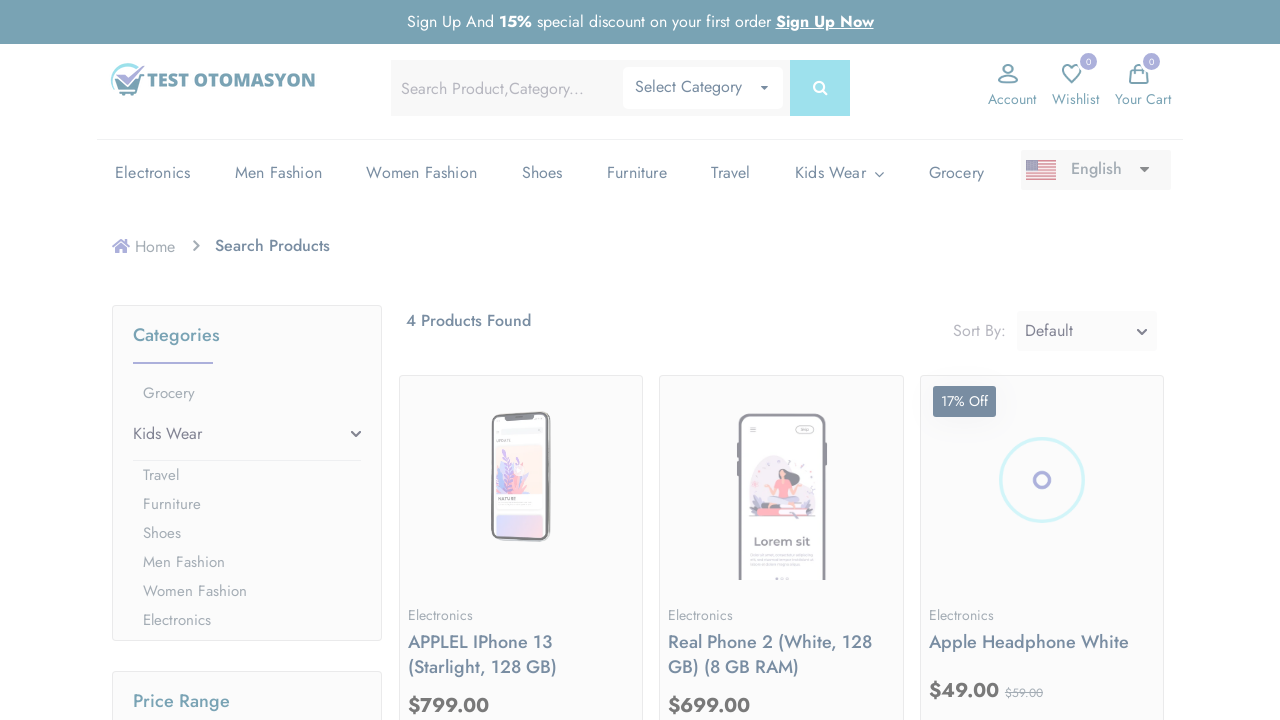

Search results loaded and product count element appeared
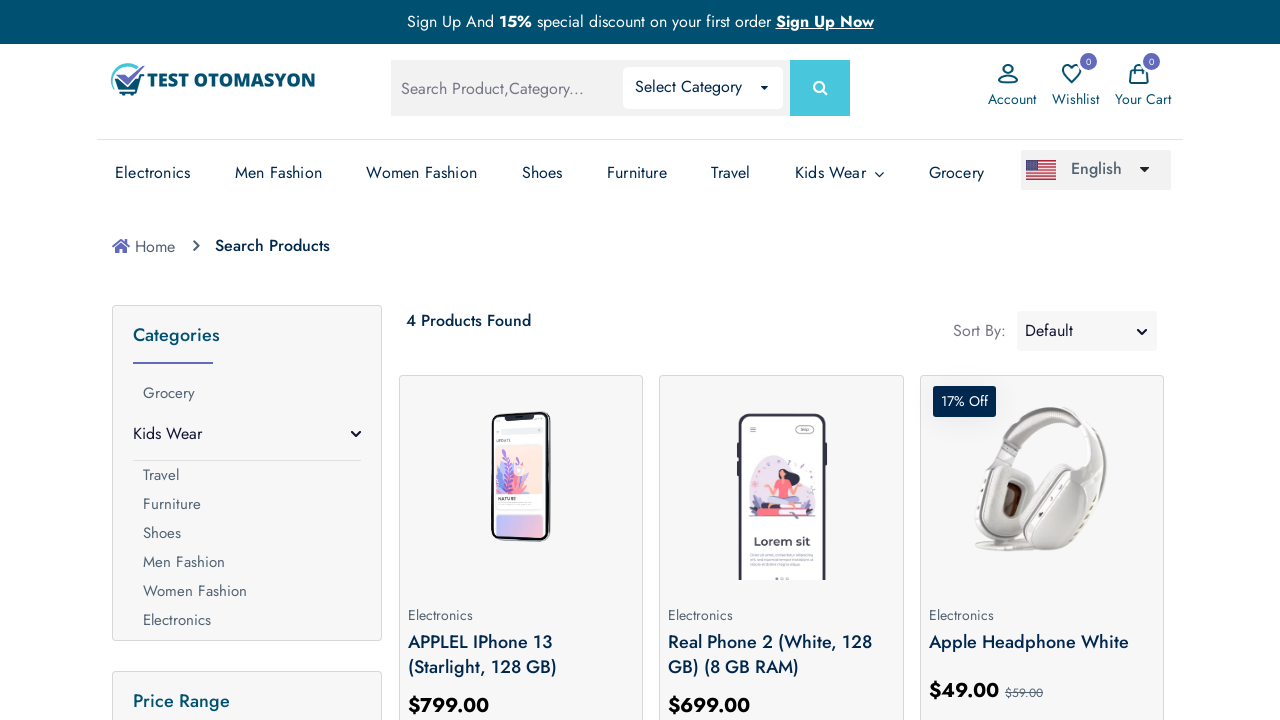

Retrieved search result text: '4 Products Found'
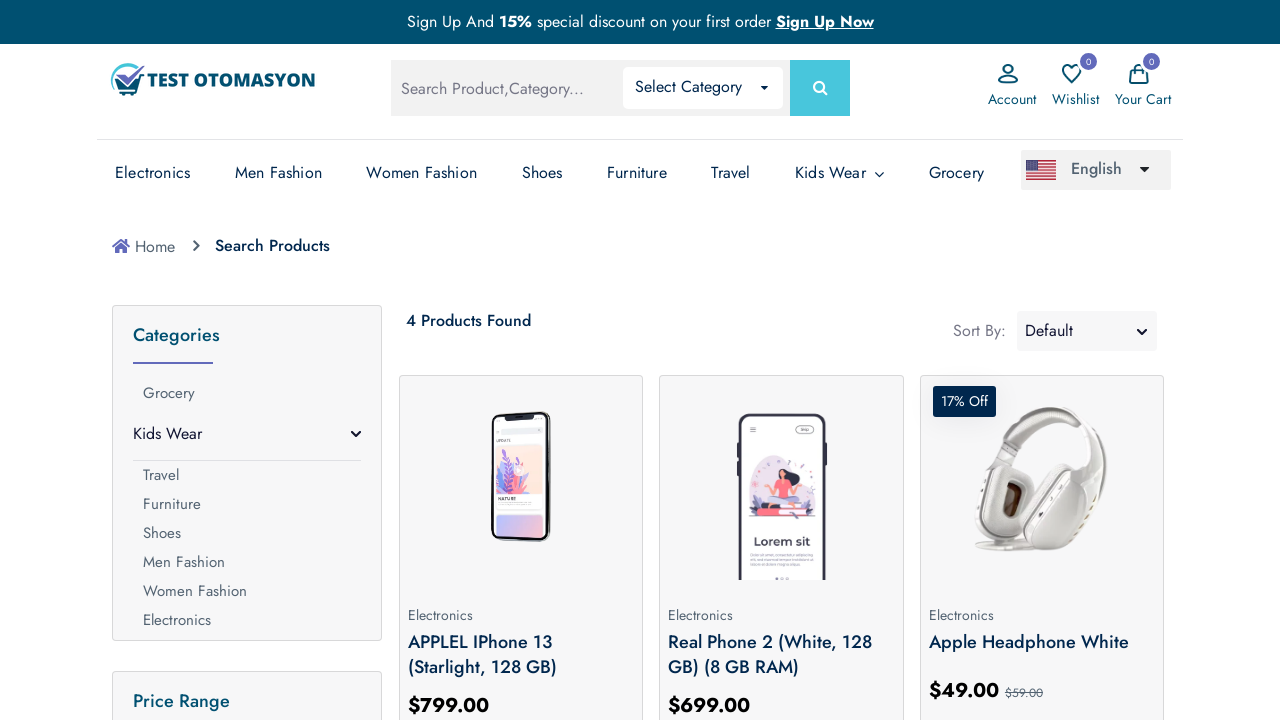

Verified that products were found in search results
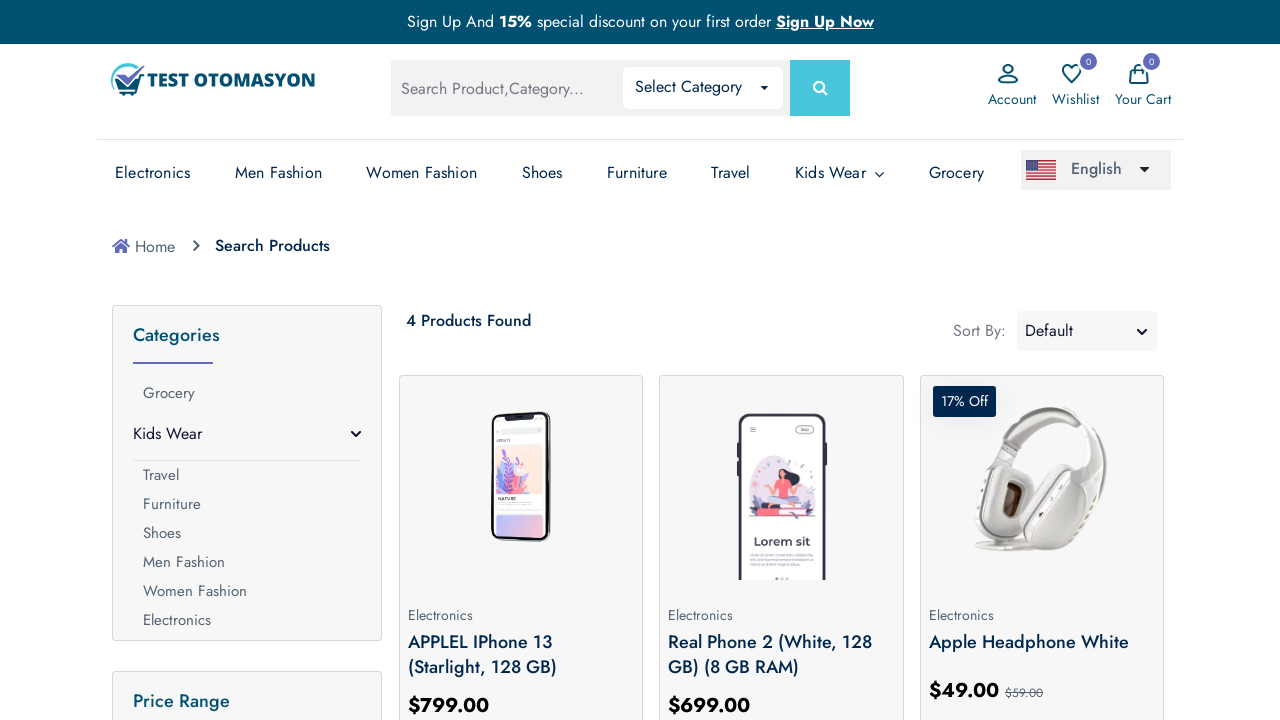

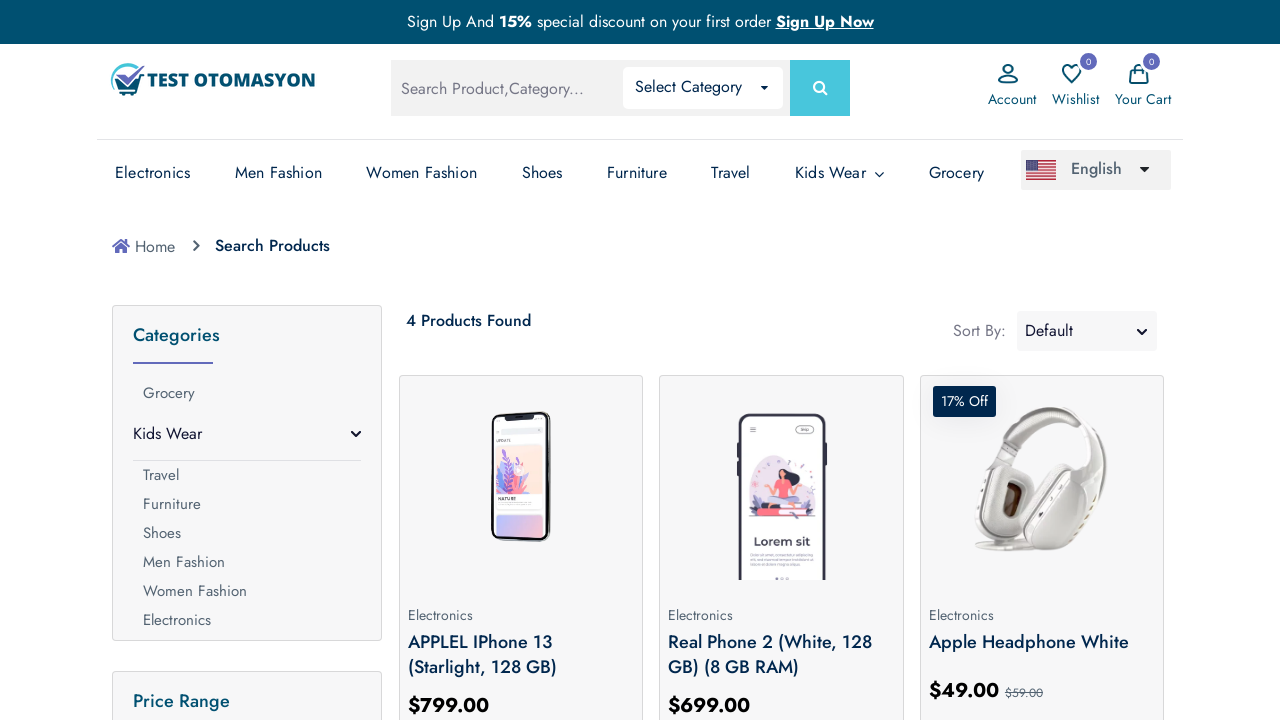